Tests drag and drop functionality by navigating to the Drag and Drop page and attempting to drag column A to column B's position

Starting URL: http://the-internet.herokuapp.com

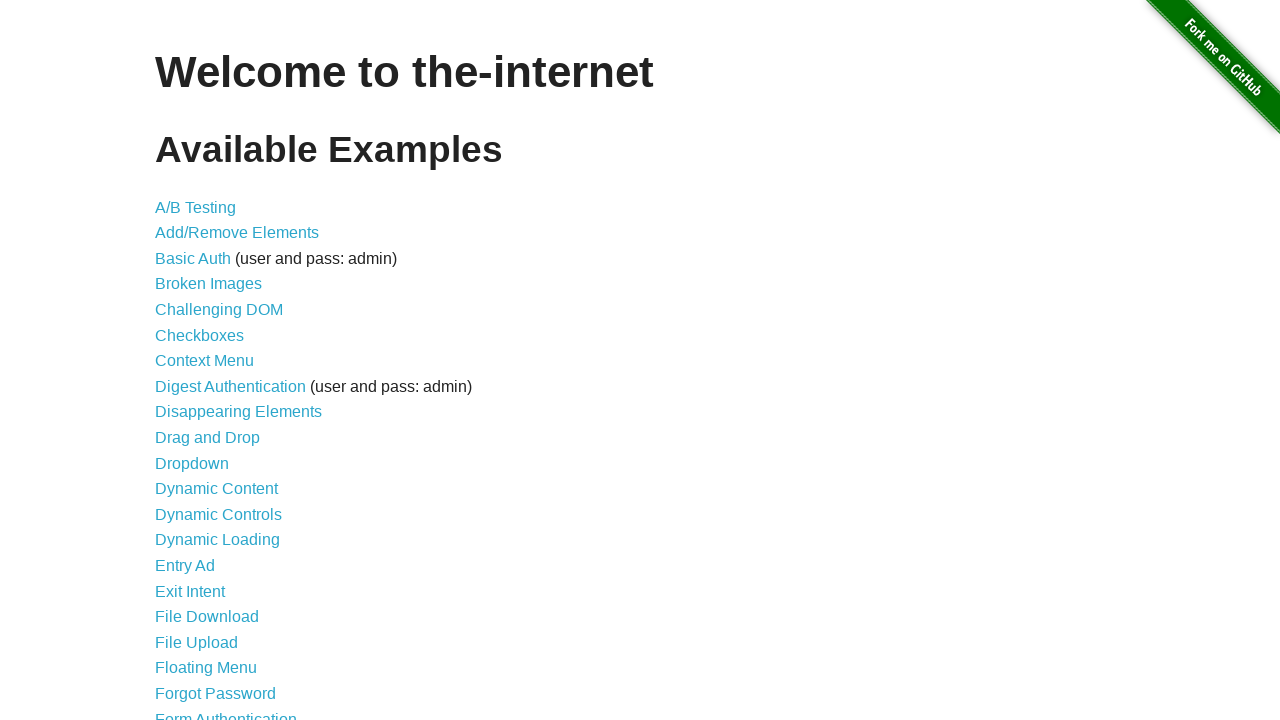

Clicked on Drag and Drop link at (208, 438) on text=Drag and Drop
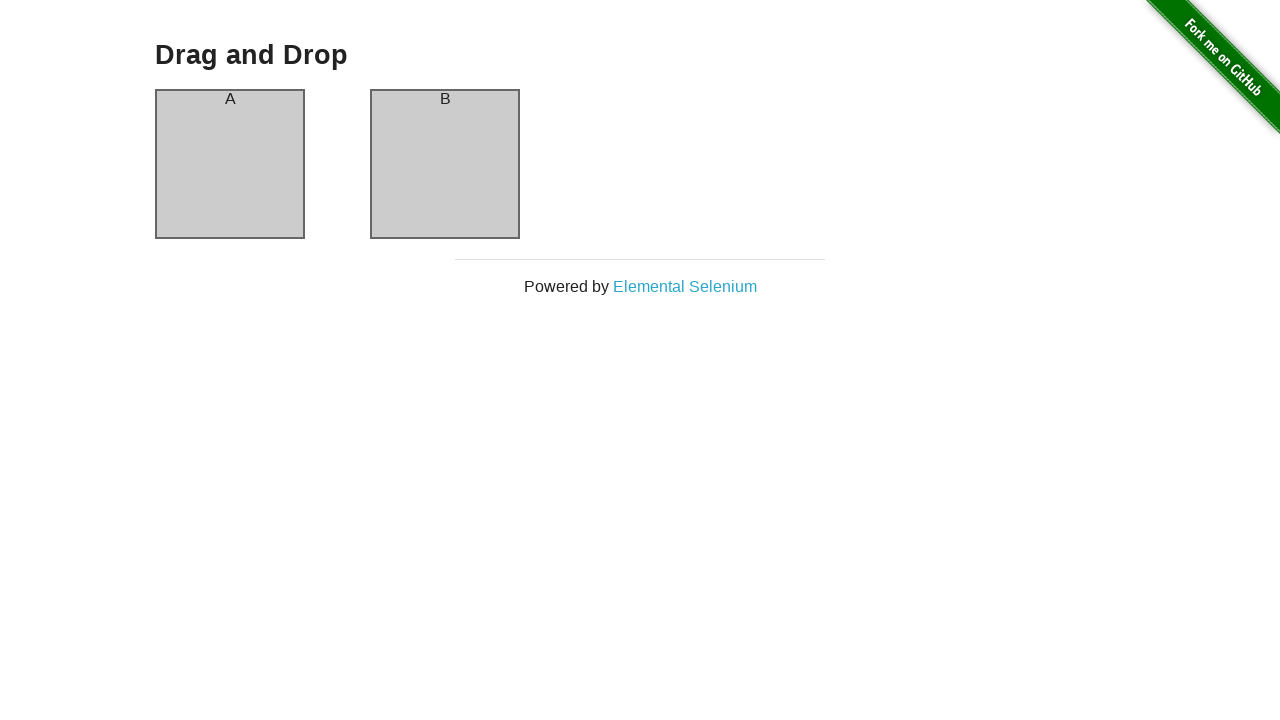

Column A loaded
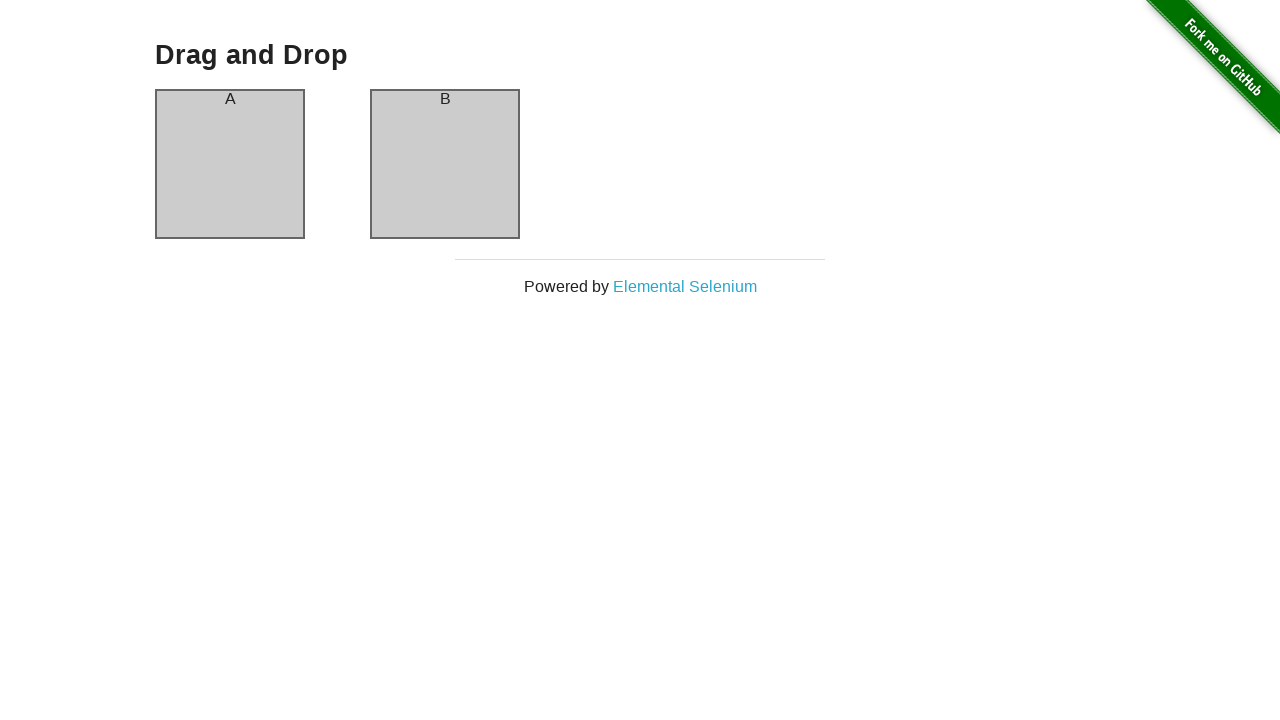

Column B loaded
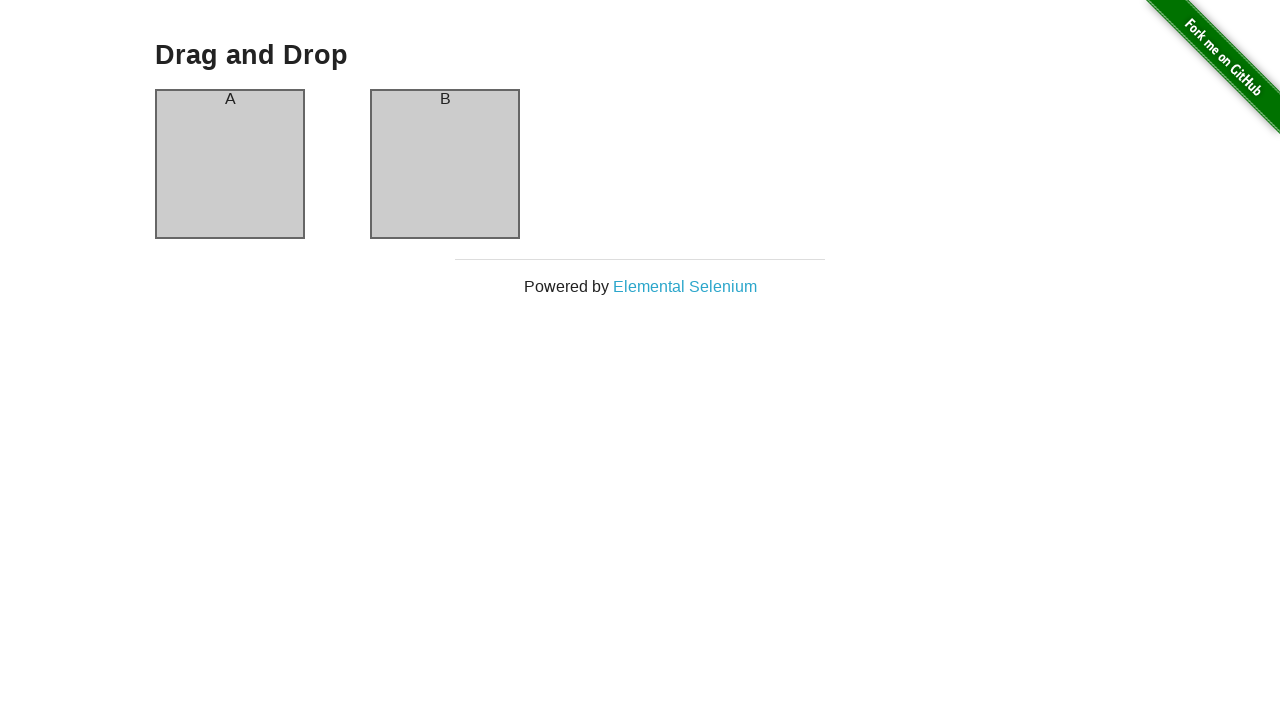

Dragged column A to column B position at (445, 164)
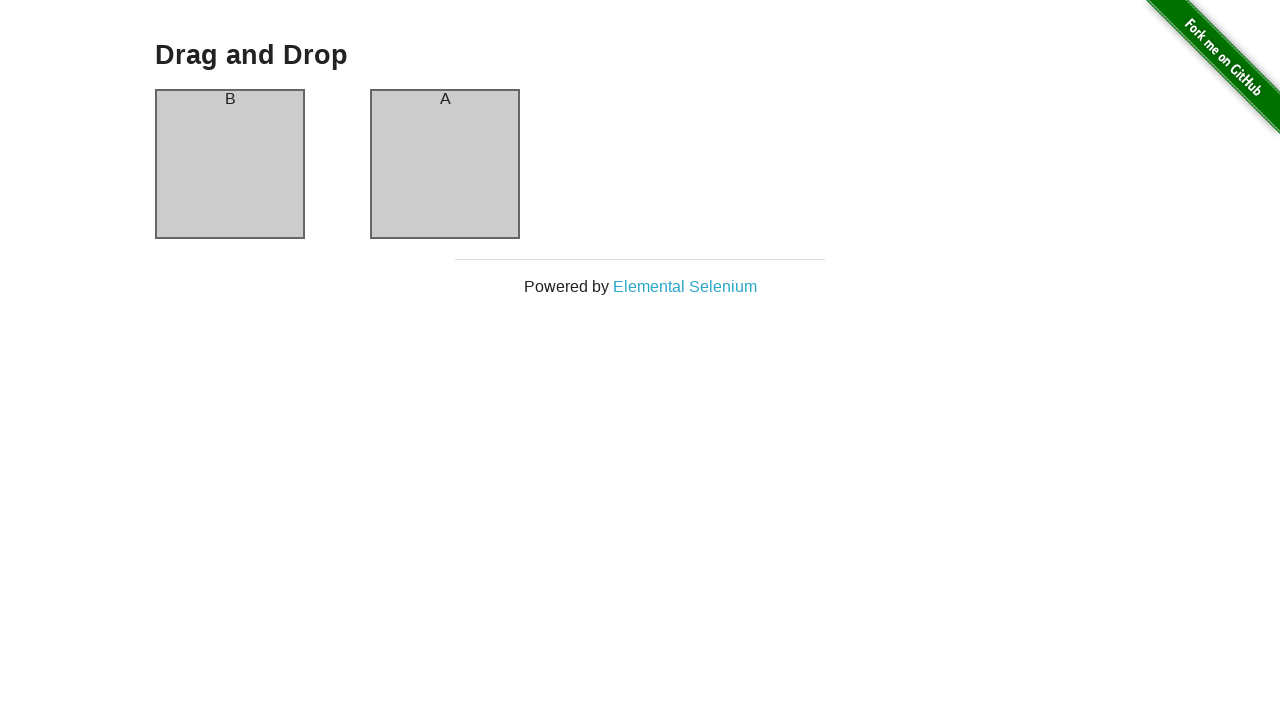

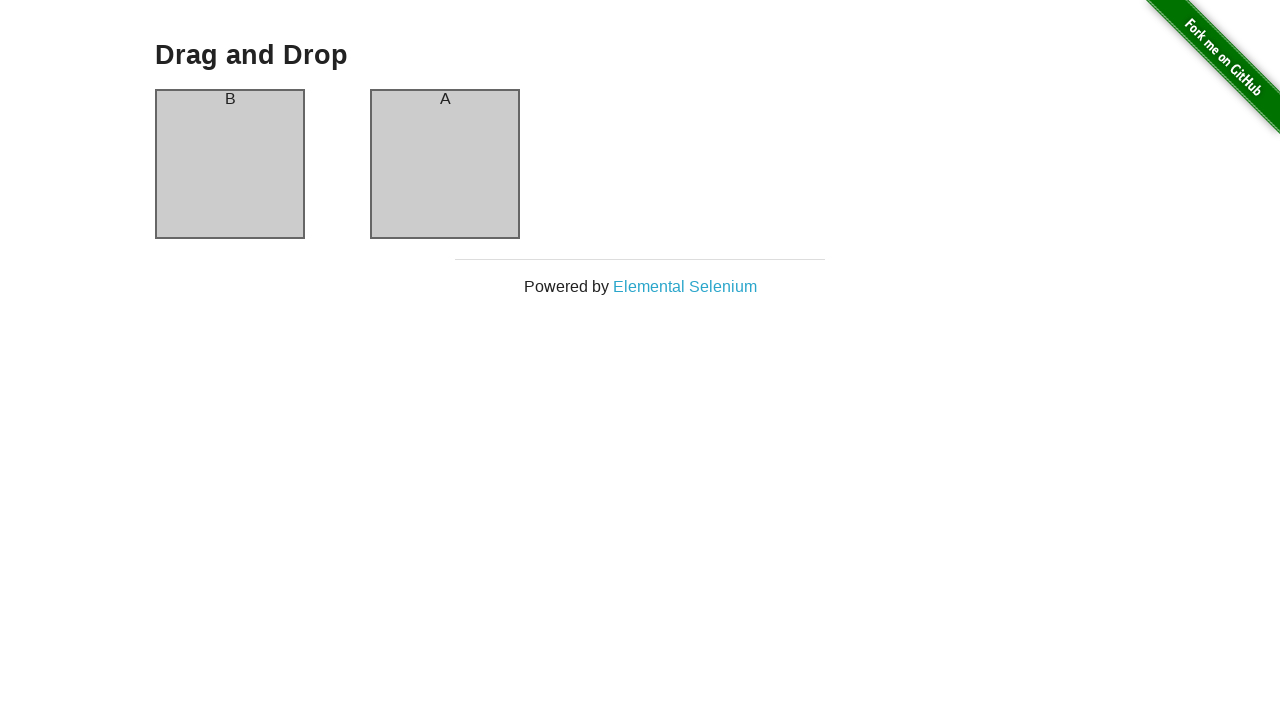